Tests the search functionality on Olimpica's e-commerce website by entering a product name, pressing Enter to search, and scrolling through the search results to verify products load correctly.

Starting URL: https://www.olimpica.com/

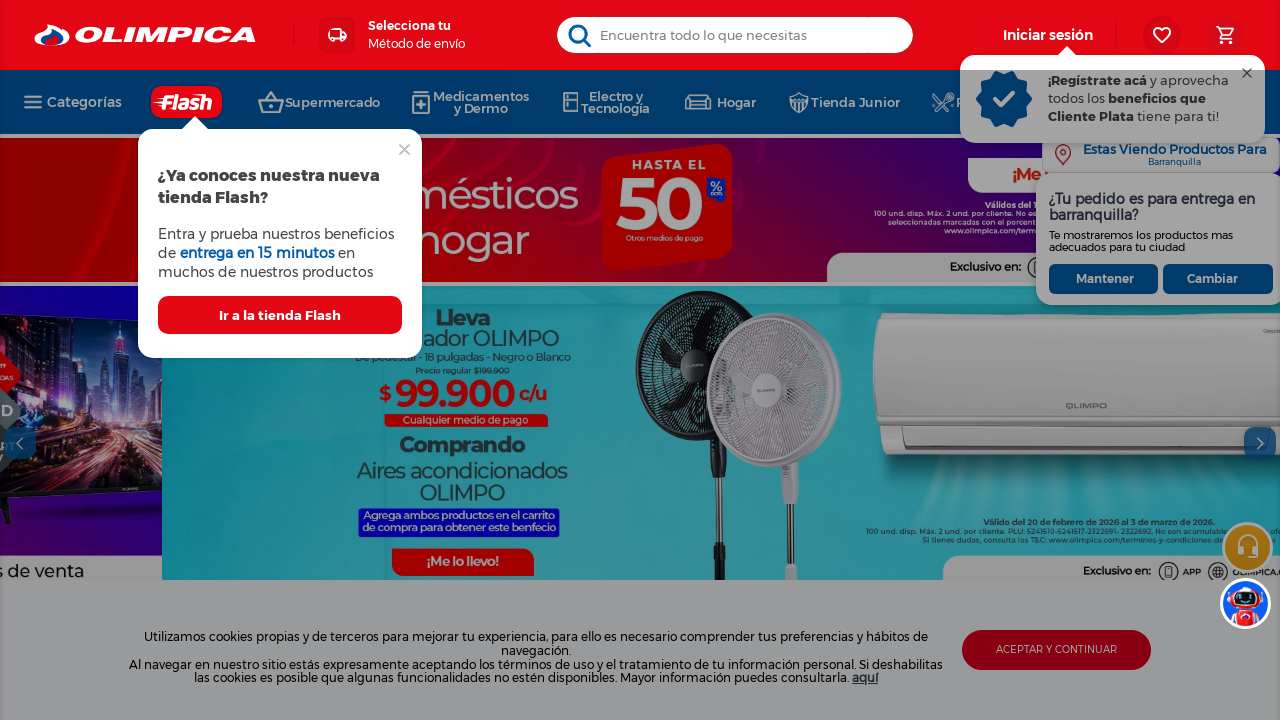

Waited 9 seconds for Olimpica page to fully load
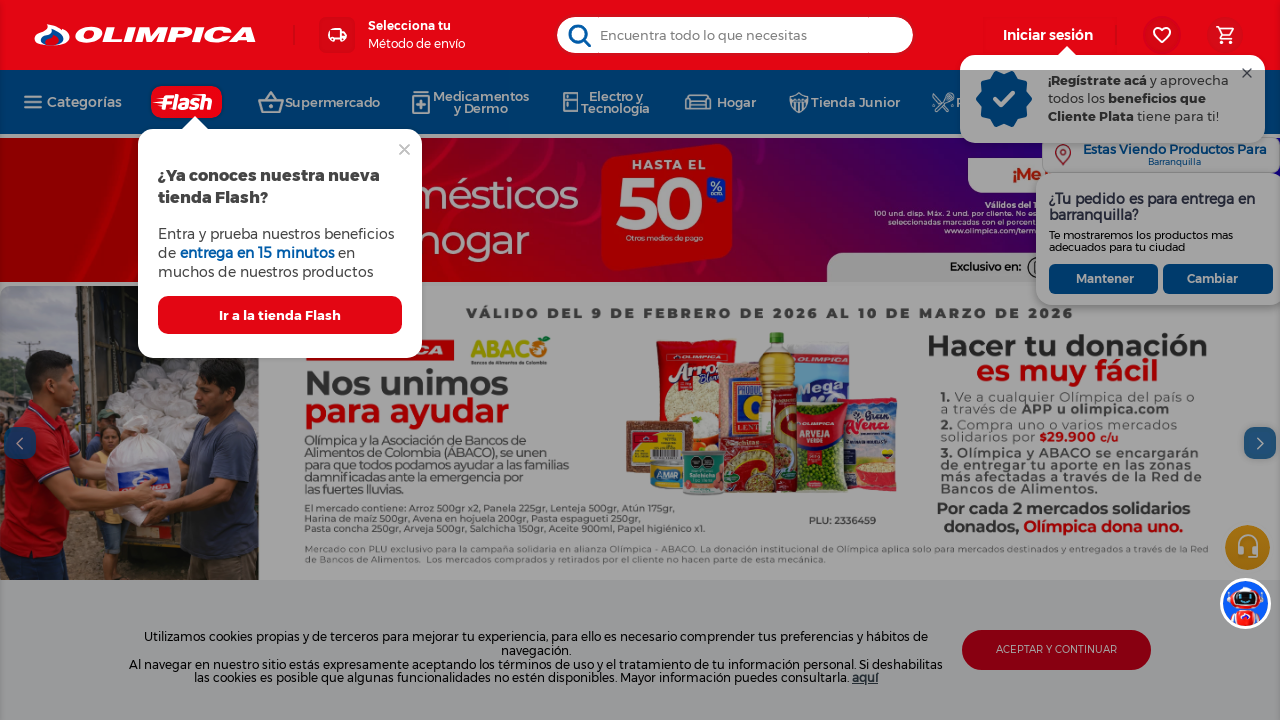

Filled search input with product name 'arroz' on input.vtex-styleguide-9-x-input
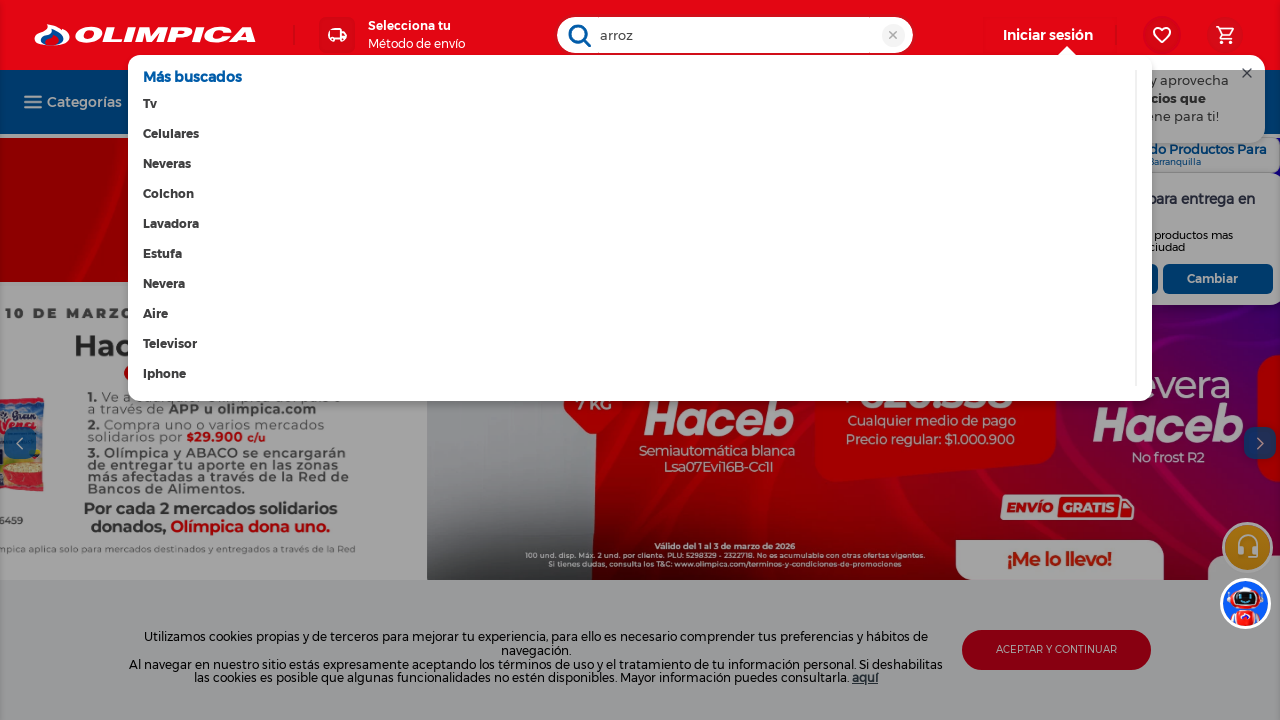

Pressed Enter to submit search
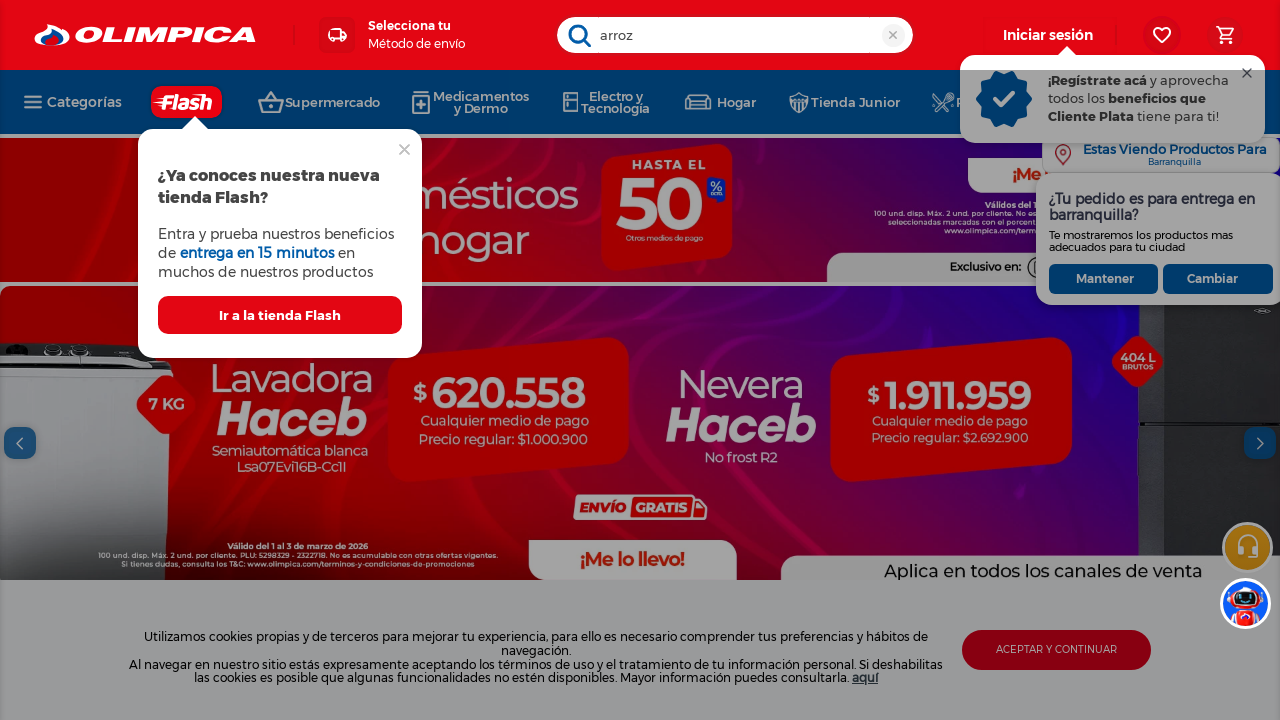

Search results loaded with product links visible
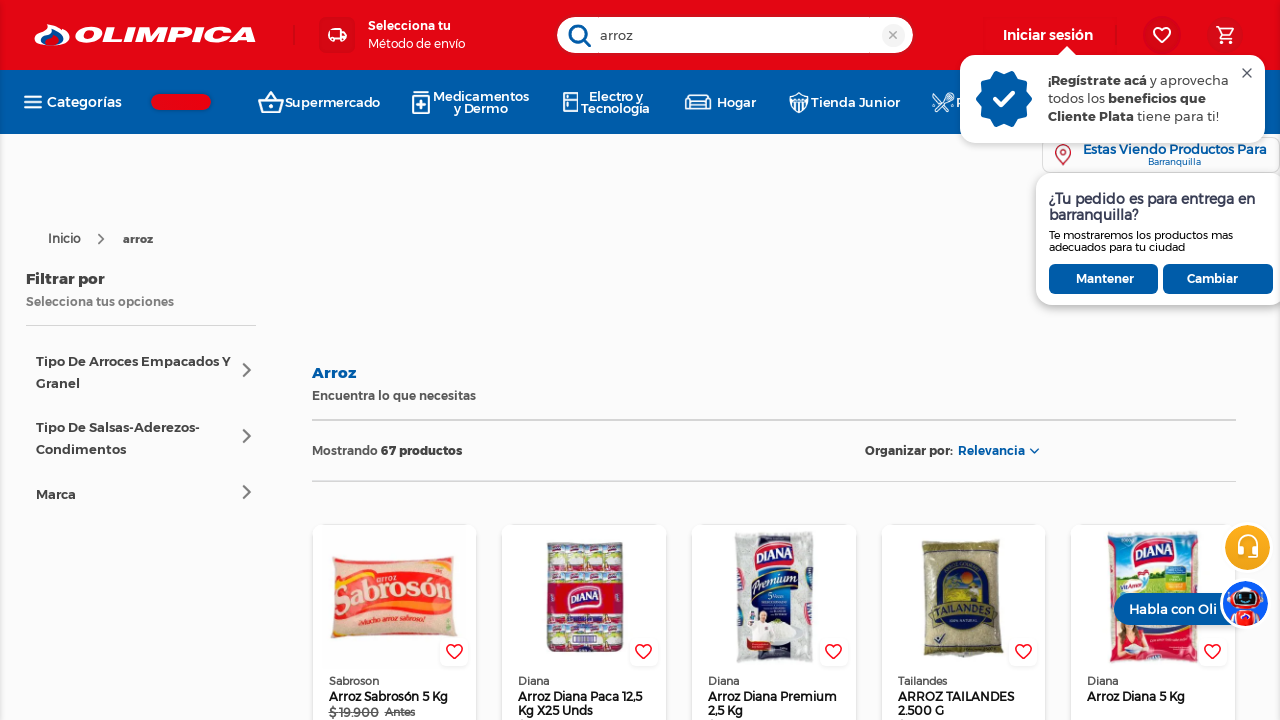

Scrolled down 2000 pixels to load more products
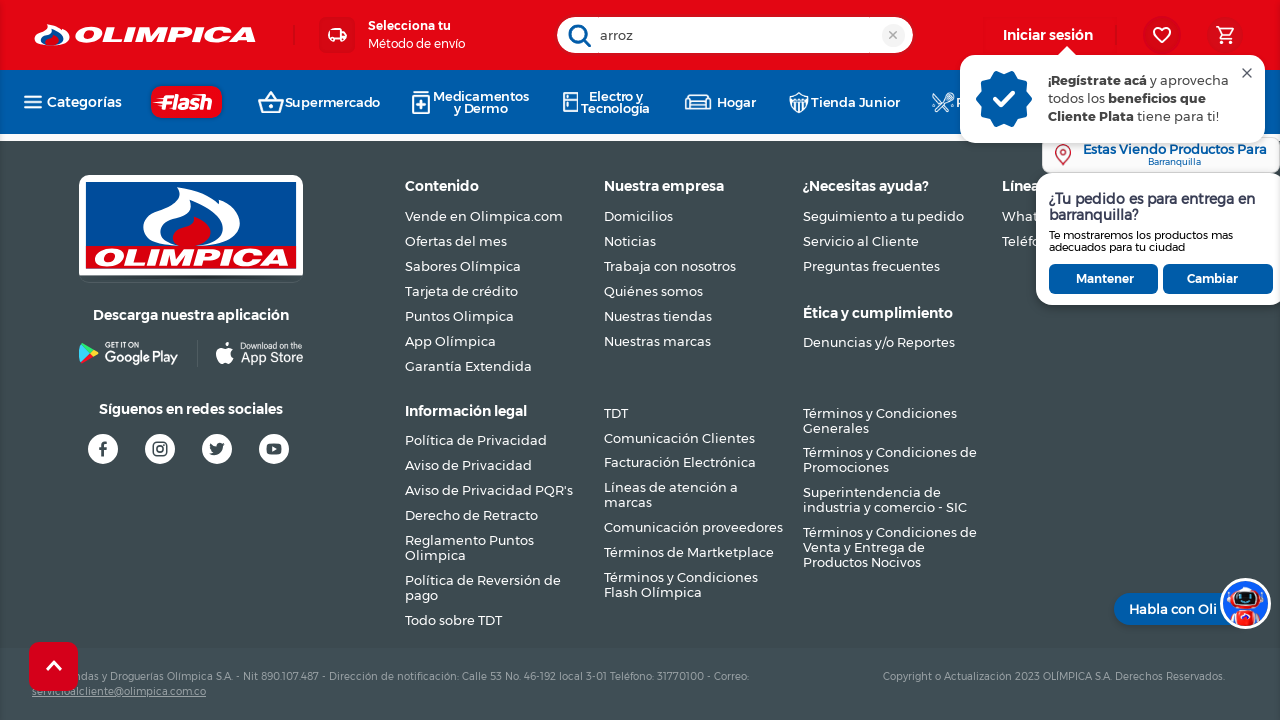

Waited 3 seconds for additional products to load after scrolling
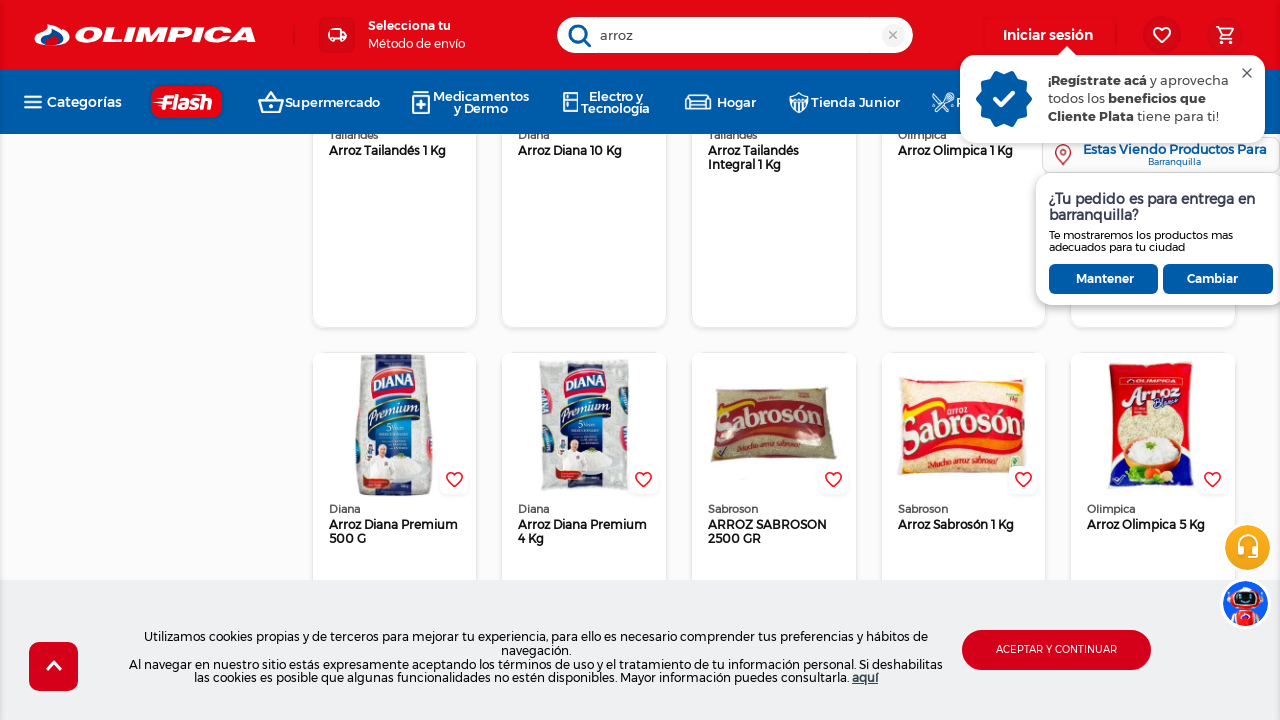

Scrolled back up 3000 pixels to top of search results
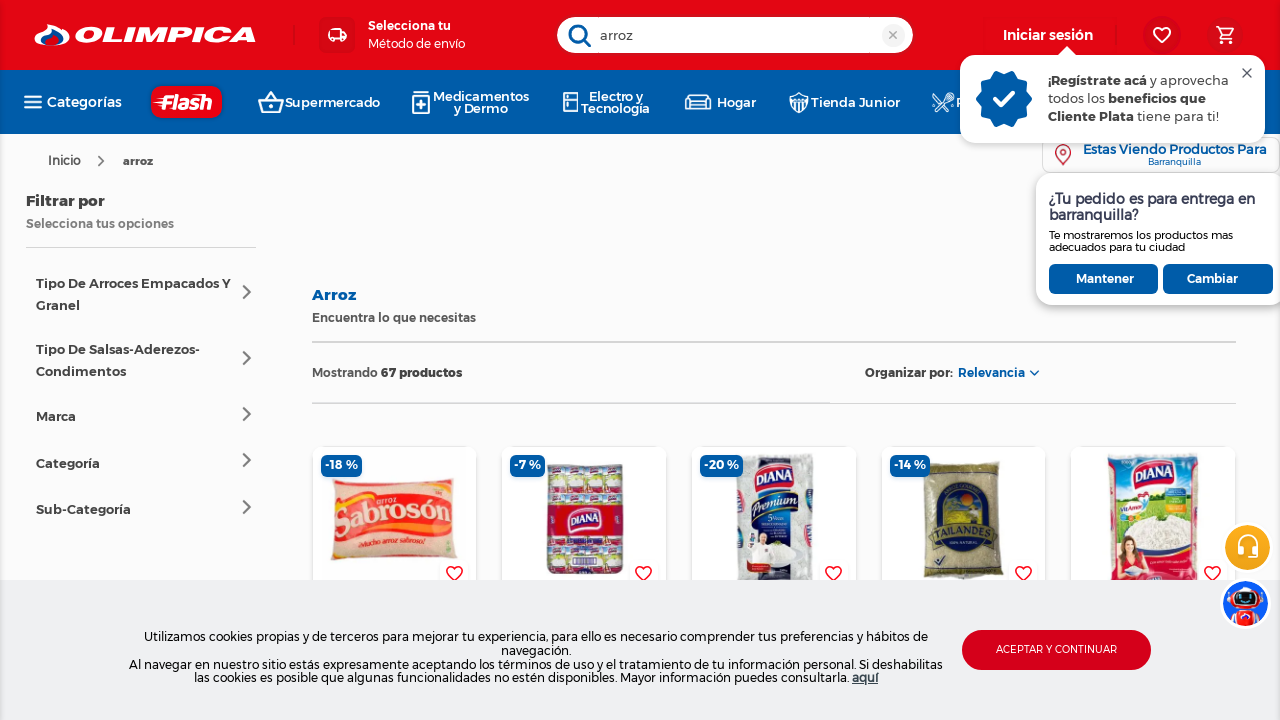

Verified products remain visible after scrolling back to top
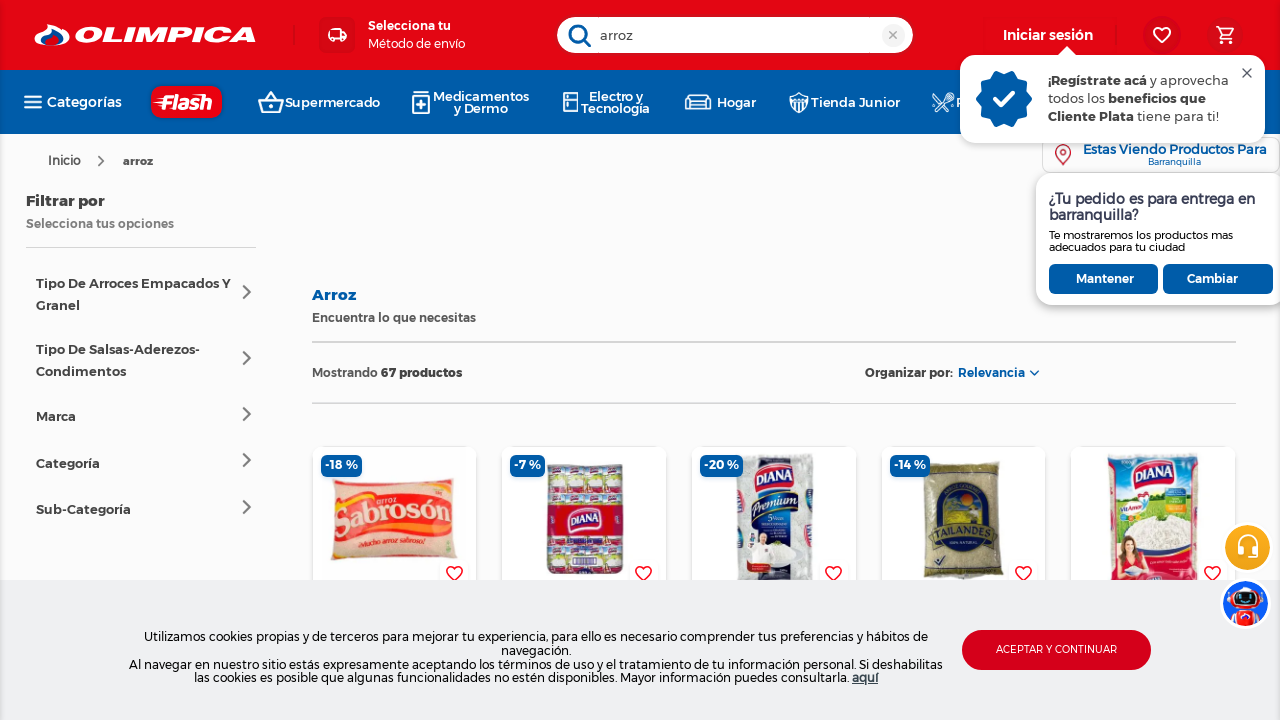

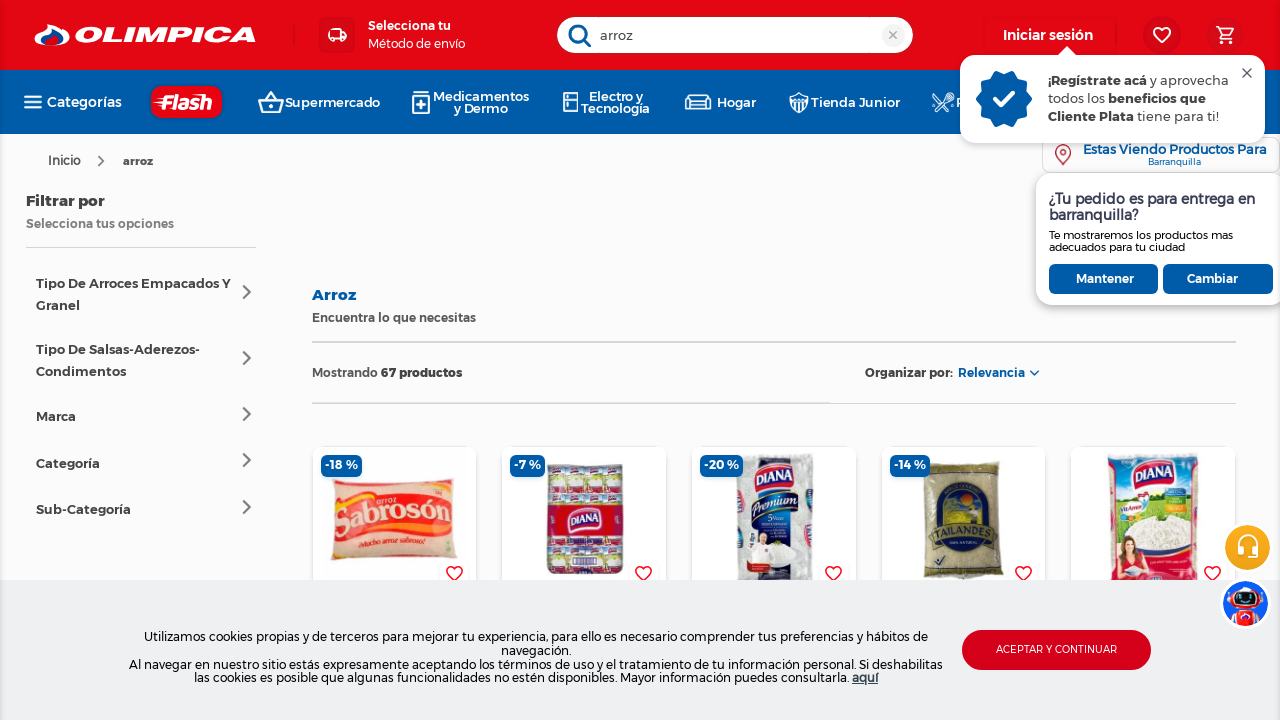